Navigates to the Wakanow travel website homepage and waits for it to load

Starting URL: http://www.wakanow.com/

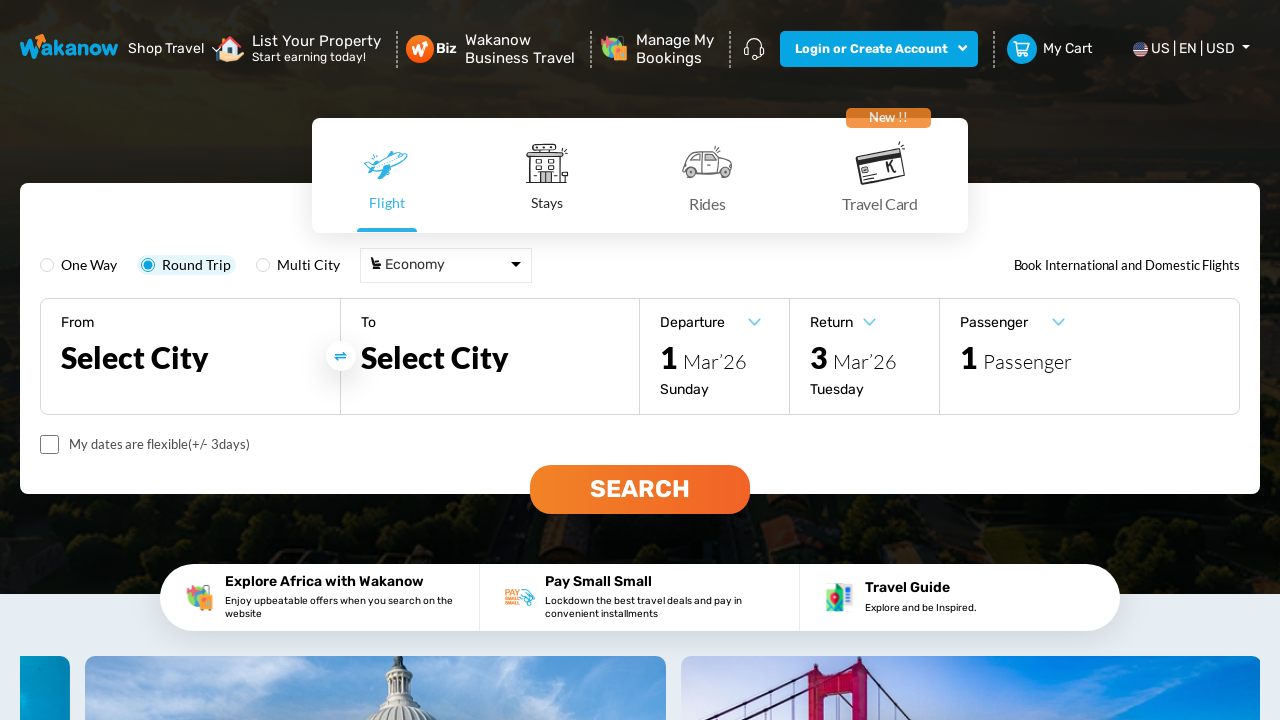

Navigated to Wakanow travel website homepage
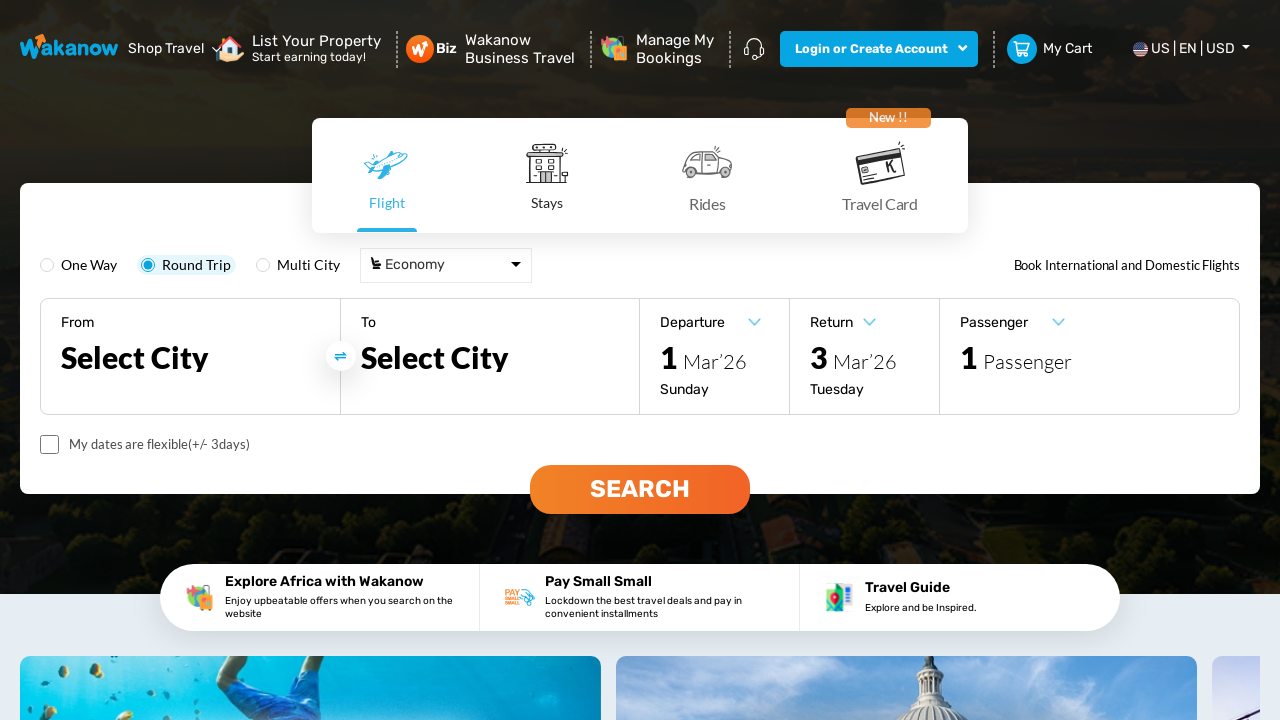

Wakanow homepage fully loaded (domcontentloaded)
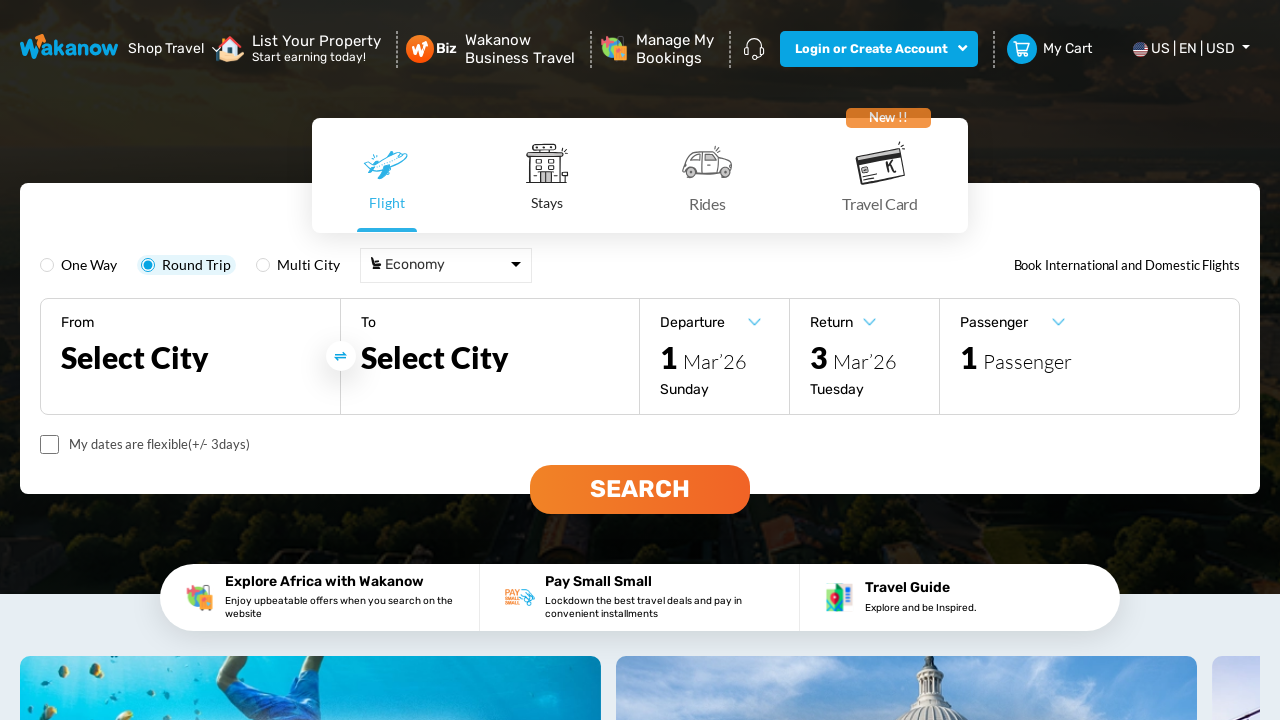

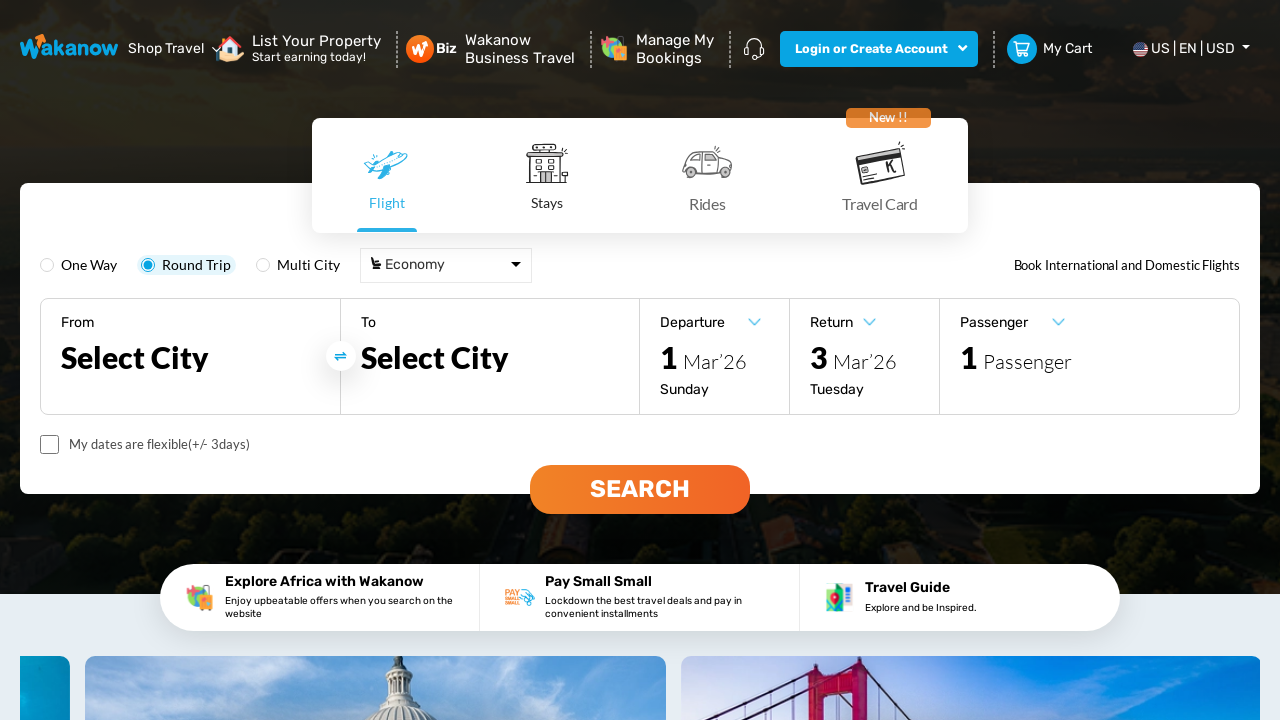